Demonstrates browser navigation methods by navigating between multiple pages (saucedemo.com and demoqa.com), using back/forward/refresh, and manipulating window size and position.

Starting URL: https://www.saucedemo.com/

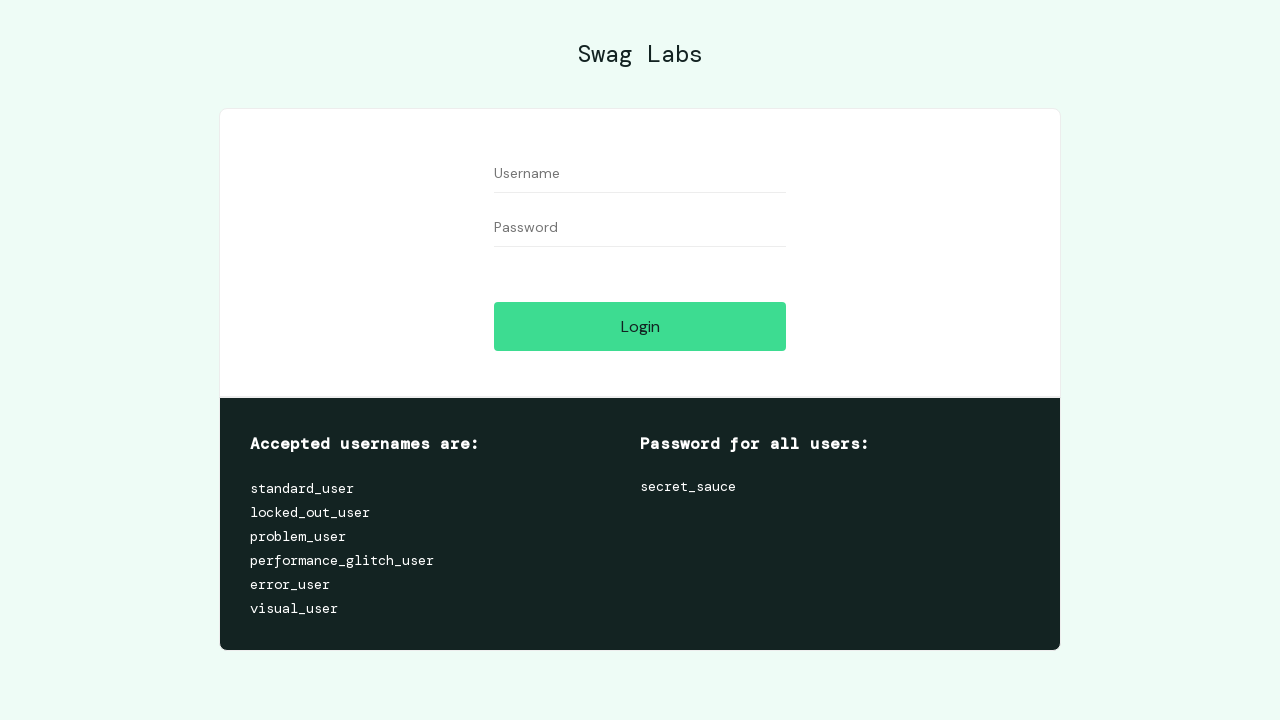

Retrieved current page URL from saucedemo.com
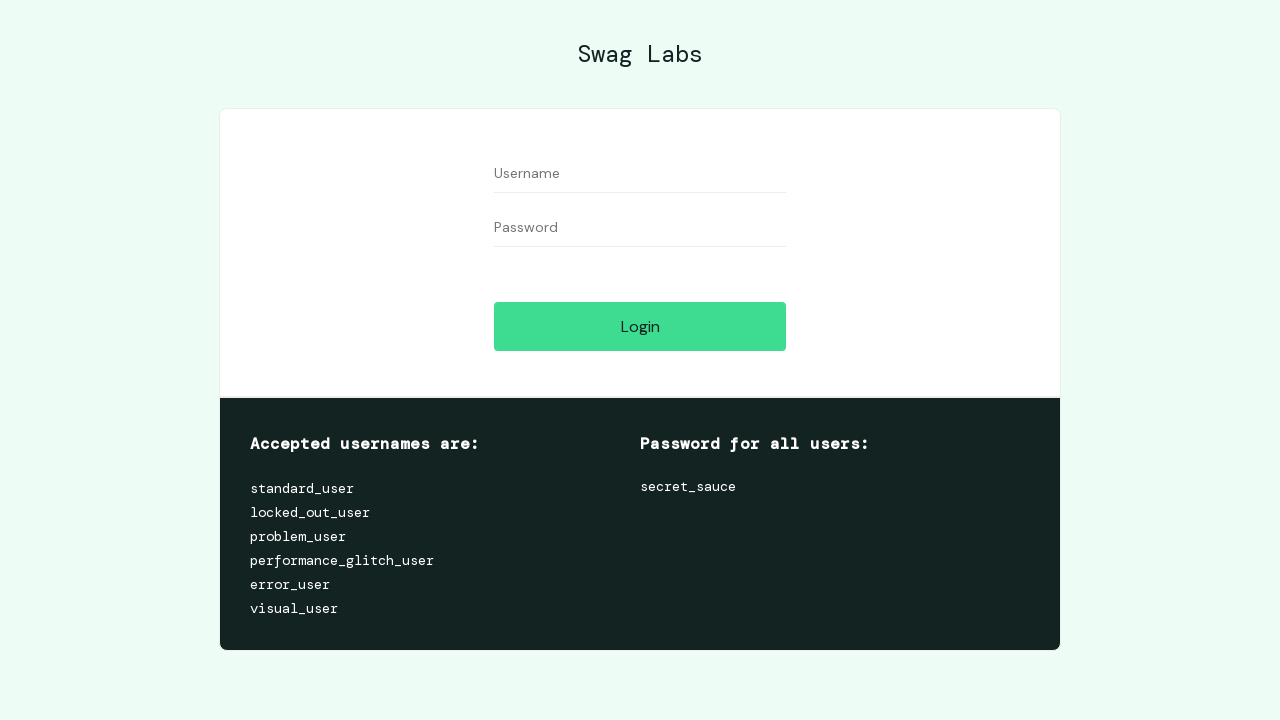

Retrieved current page title
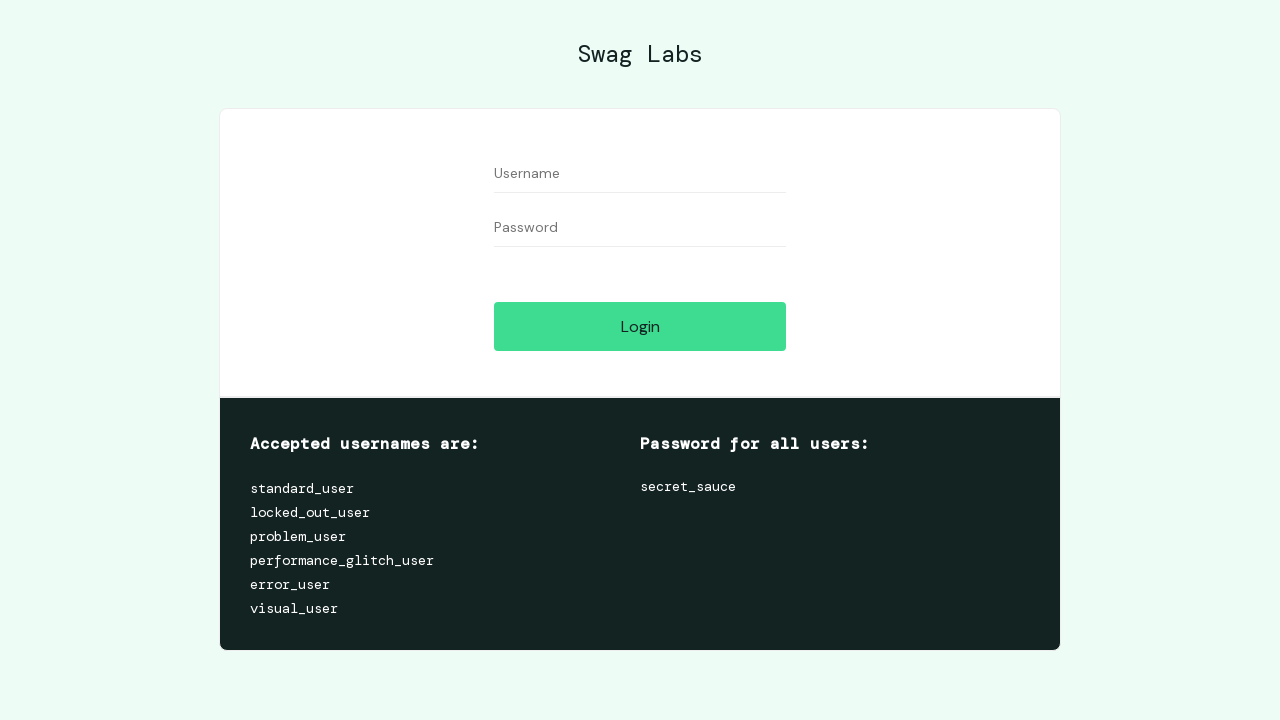

Navigated to demoqa.com
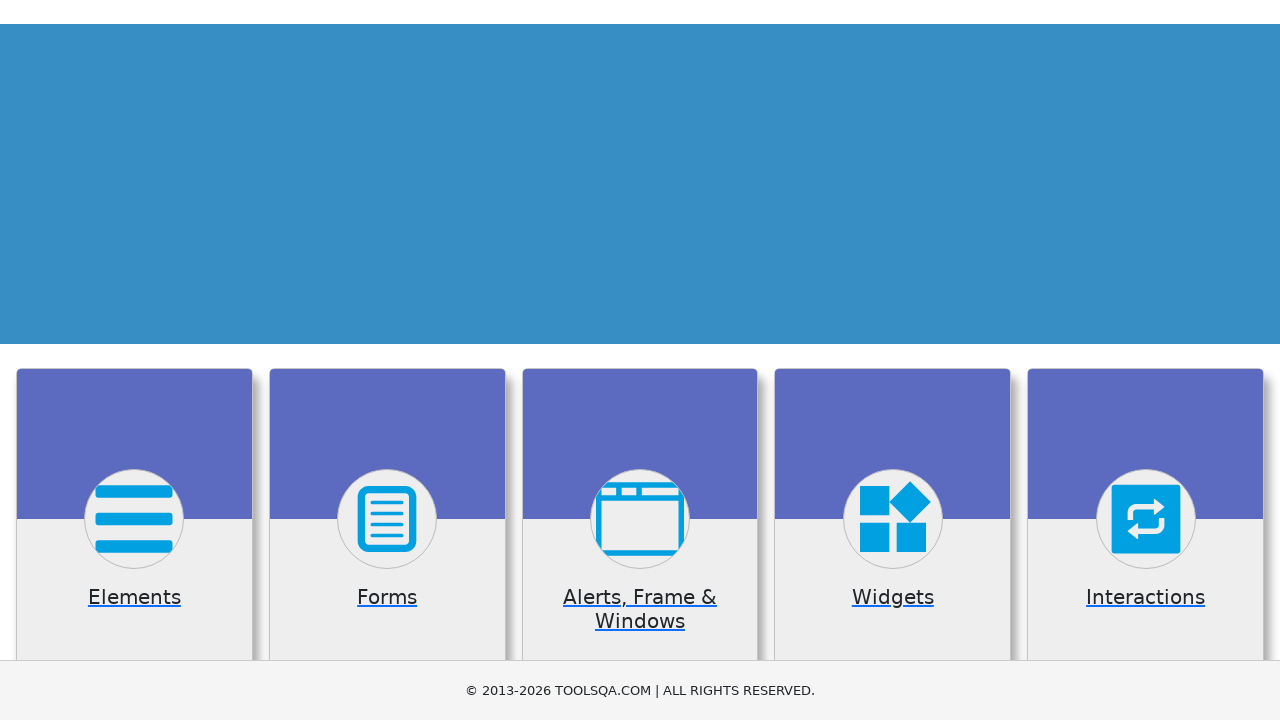

Navigated to demoqa.com/elements page
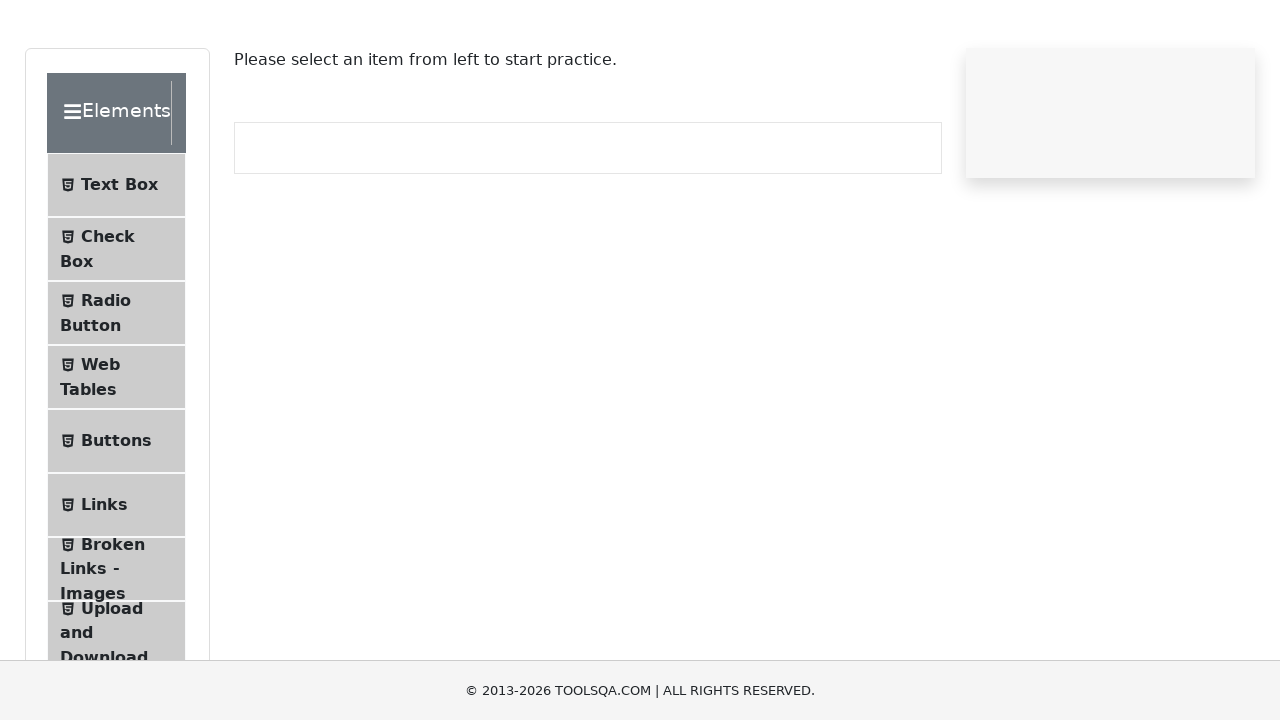

Navigated back to previous page (demoqa.com)
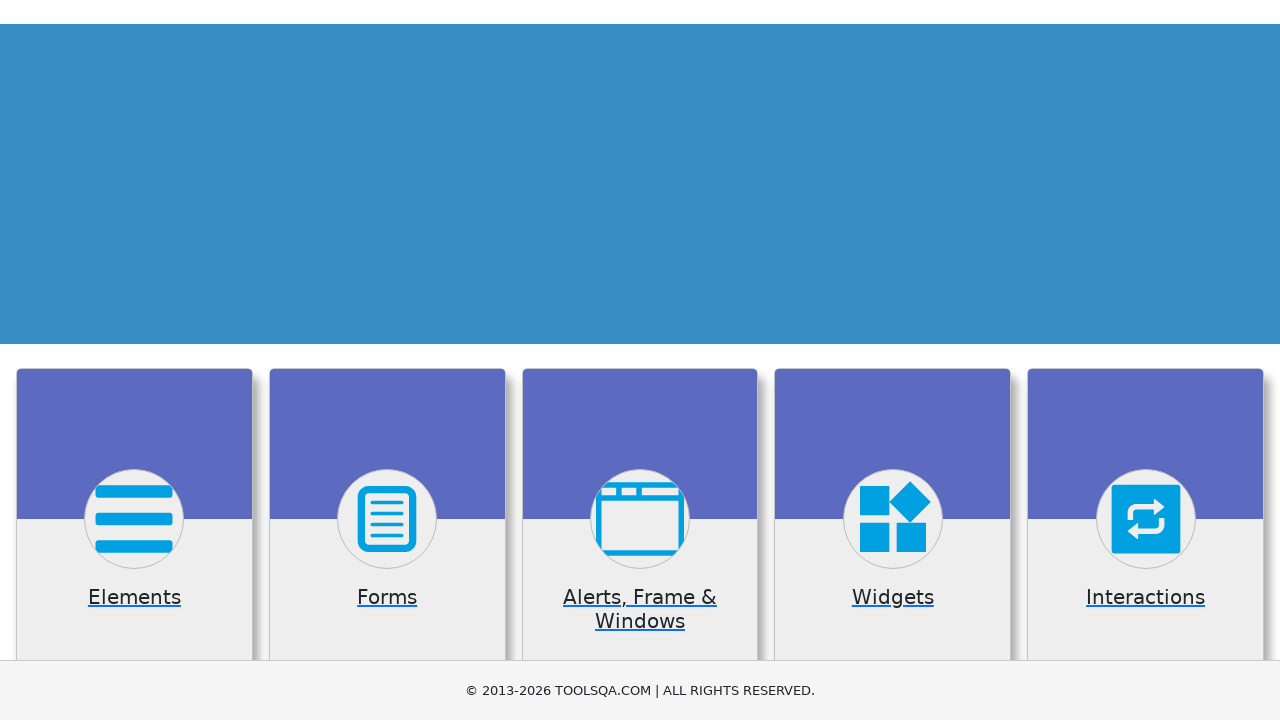

Refreshed the current page
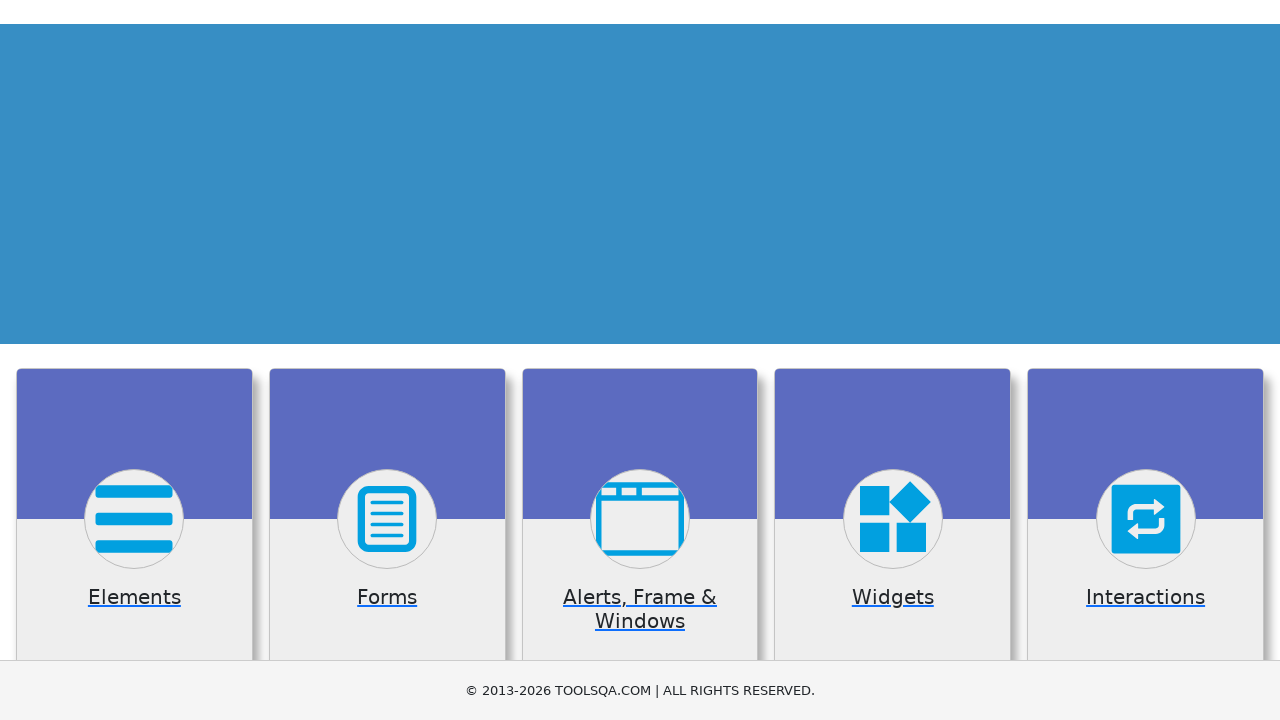

Navigated forward to elements page
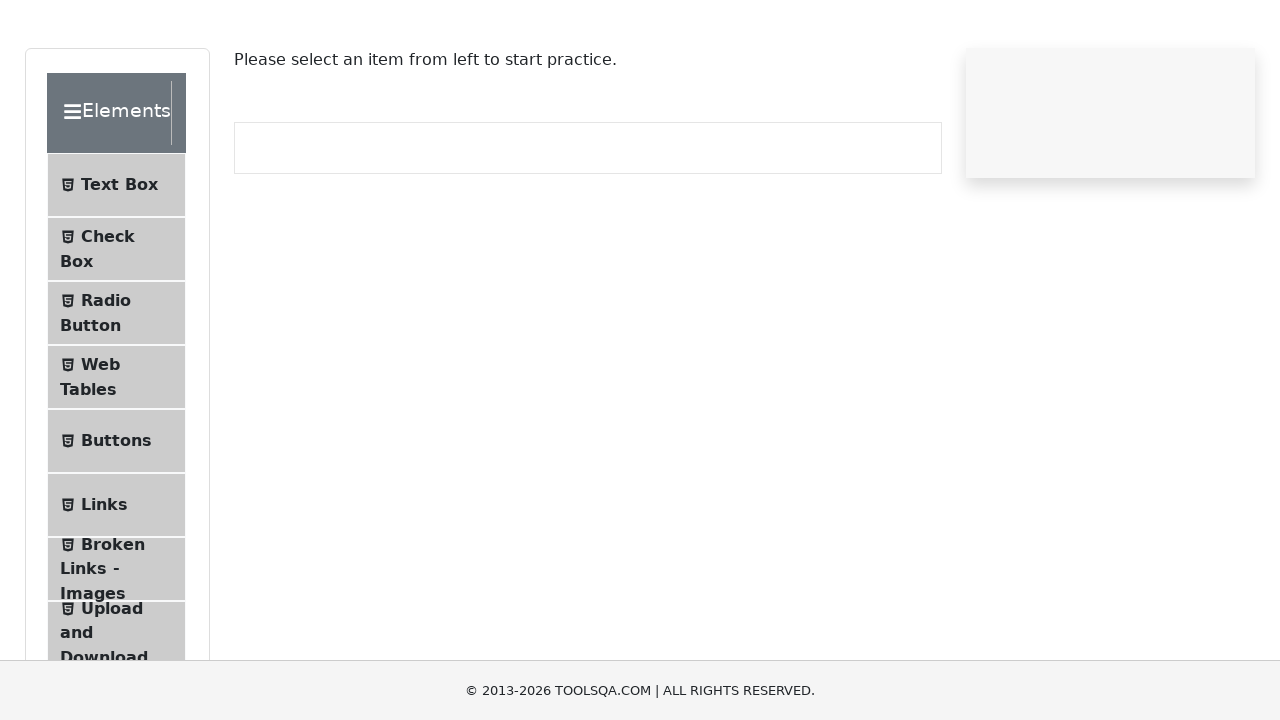

Retrieved current viewport size: {'width': 1280, 'height': 720}
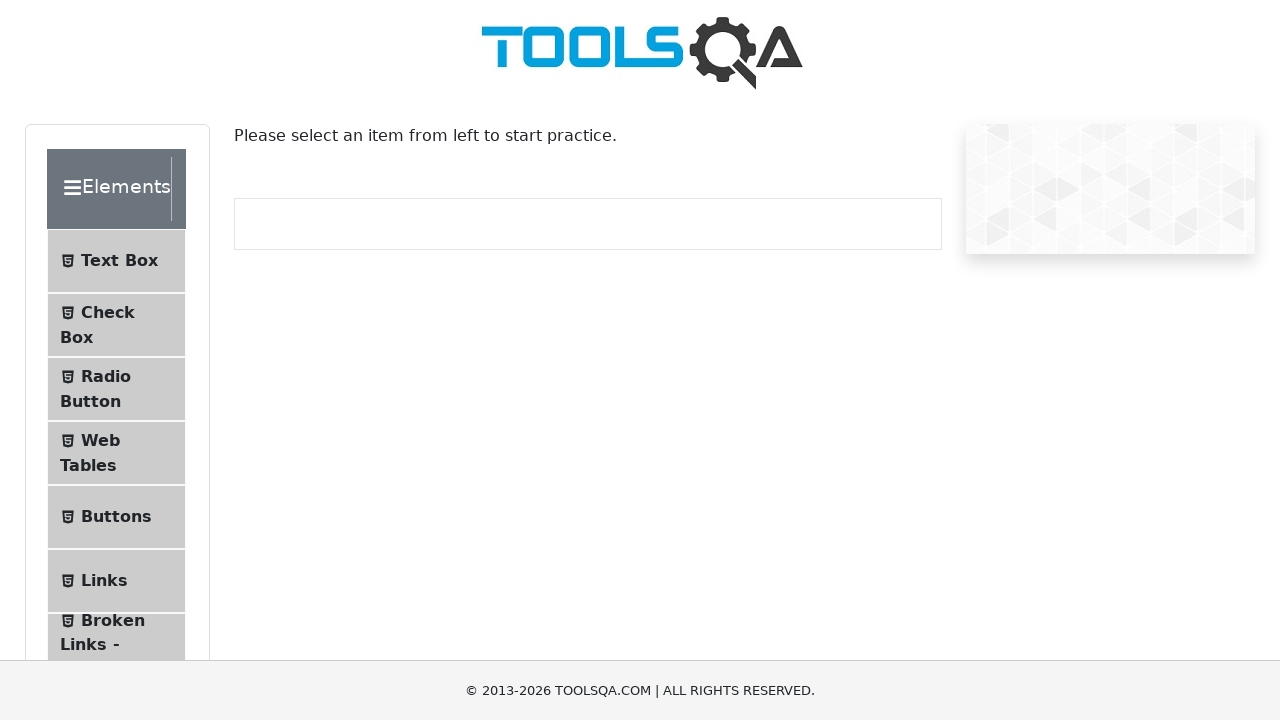

Set viewport size to 800x600
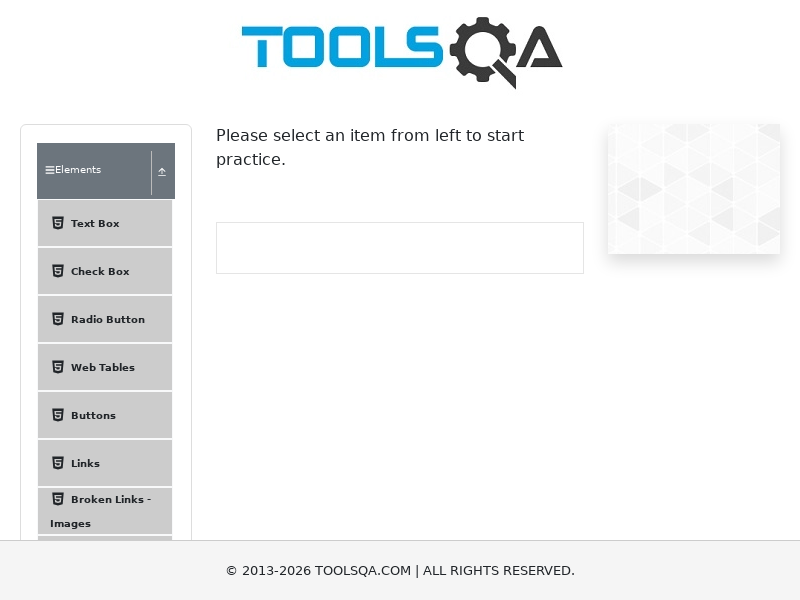

Retrieved new viewport size: {'width': 800, 'height': 600}
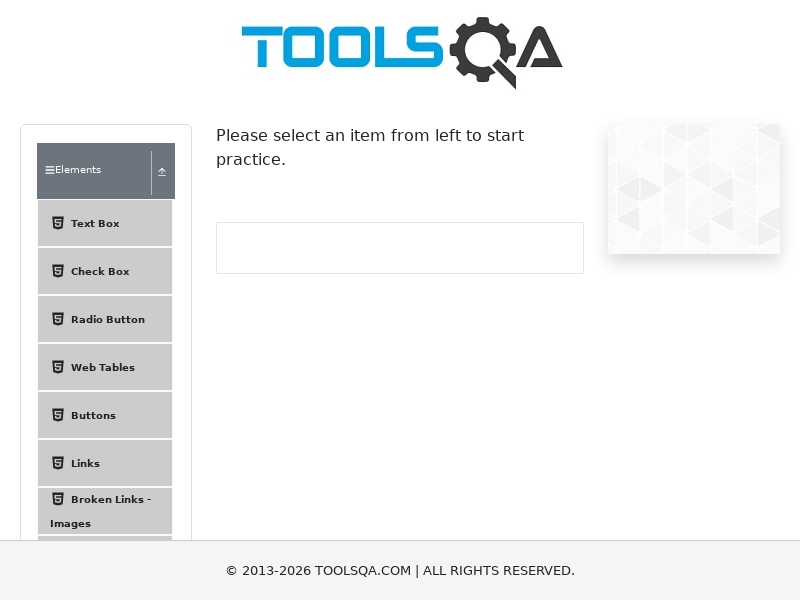

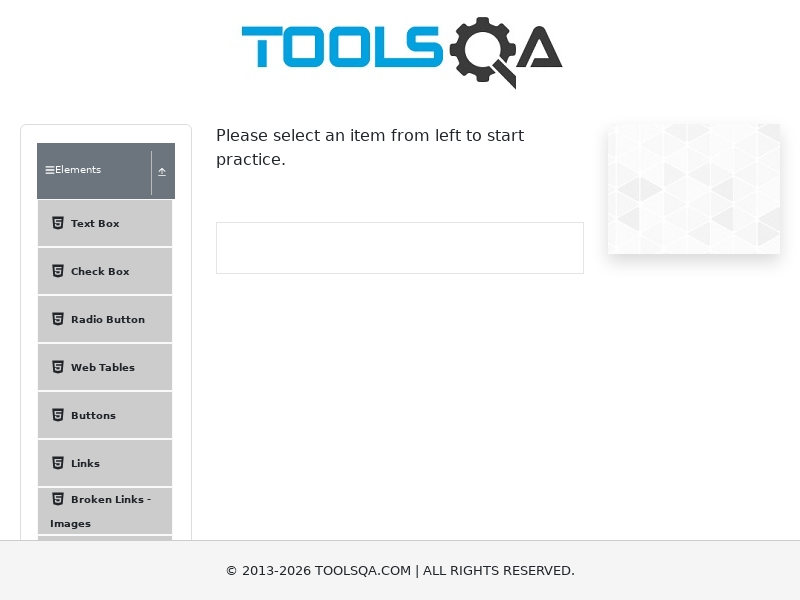